Tests account registration on OpenCart by navigating to the registration page and filling in personal details including first name, last name, email, phone number, and password, then submitting the form.

Starting URL: https://naveenautomationlabs.com/opencart/

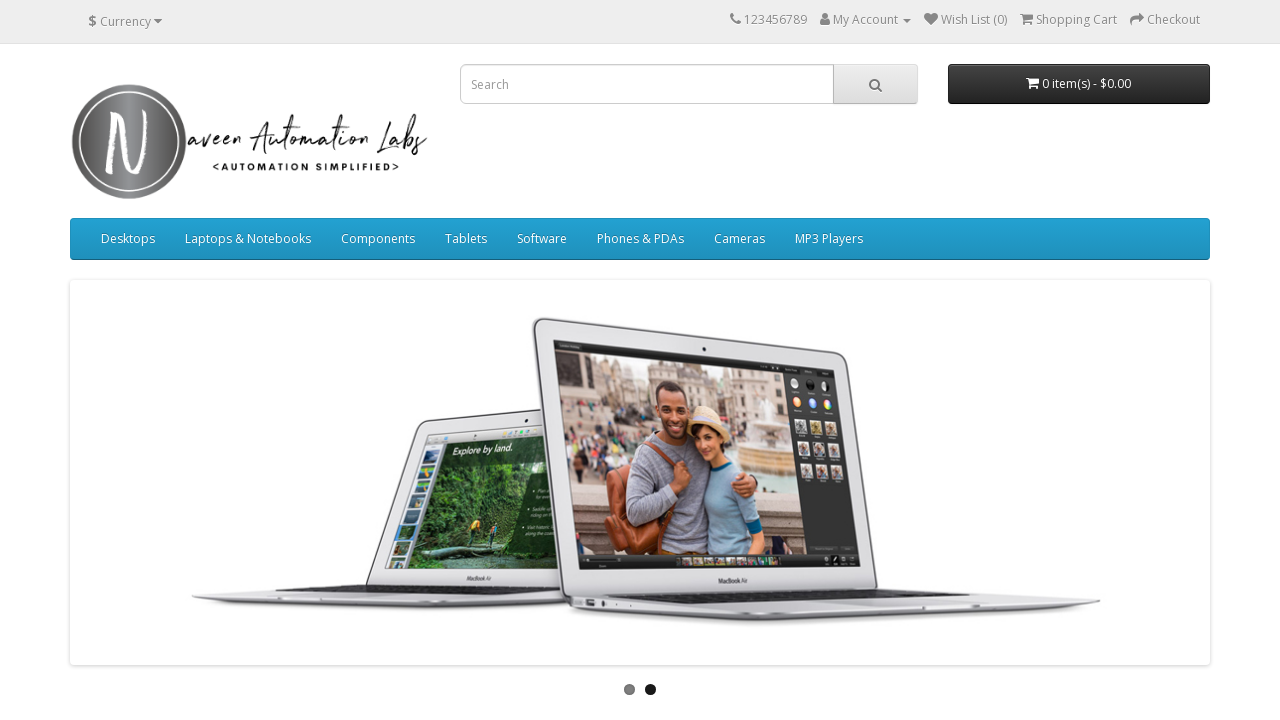

Clicked on My Account dropdown at (866, 20) on xpath=//span[normalize-space()='My Account']
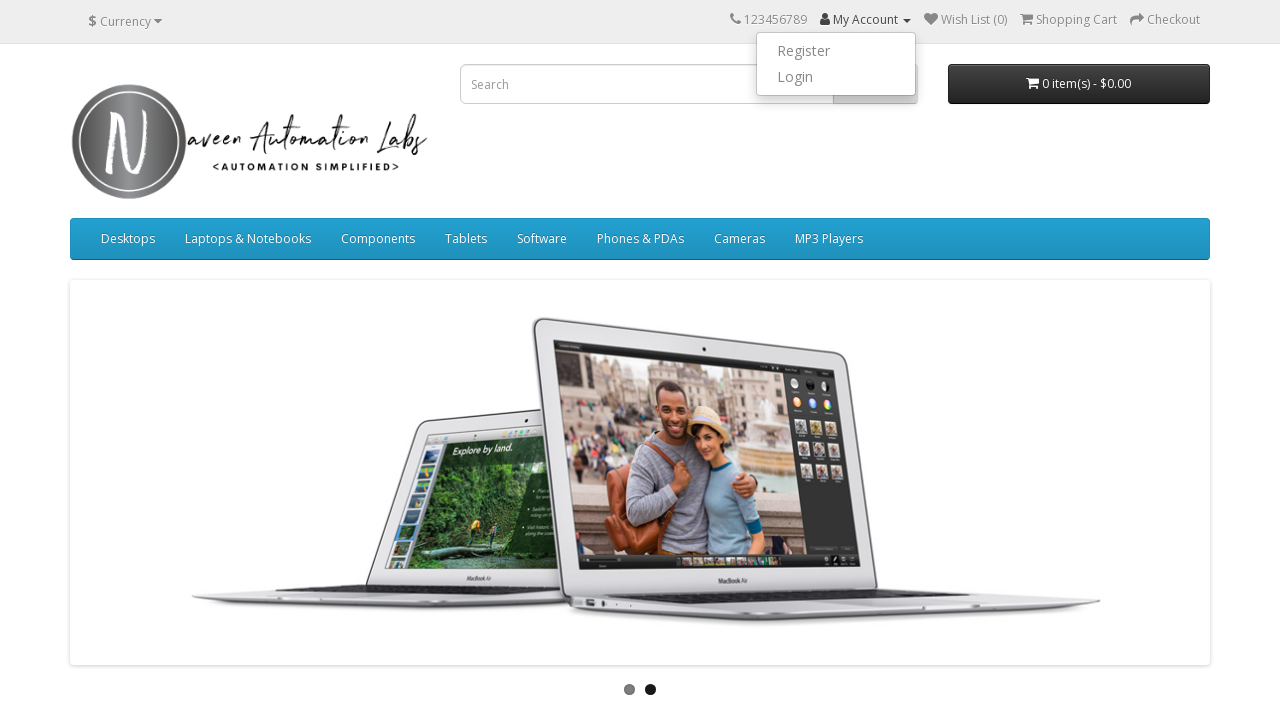

Clicked on Register link at (836, 51) on xpath=//a[normalize-space()='Register']
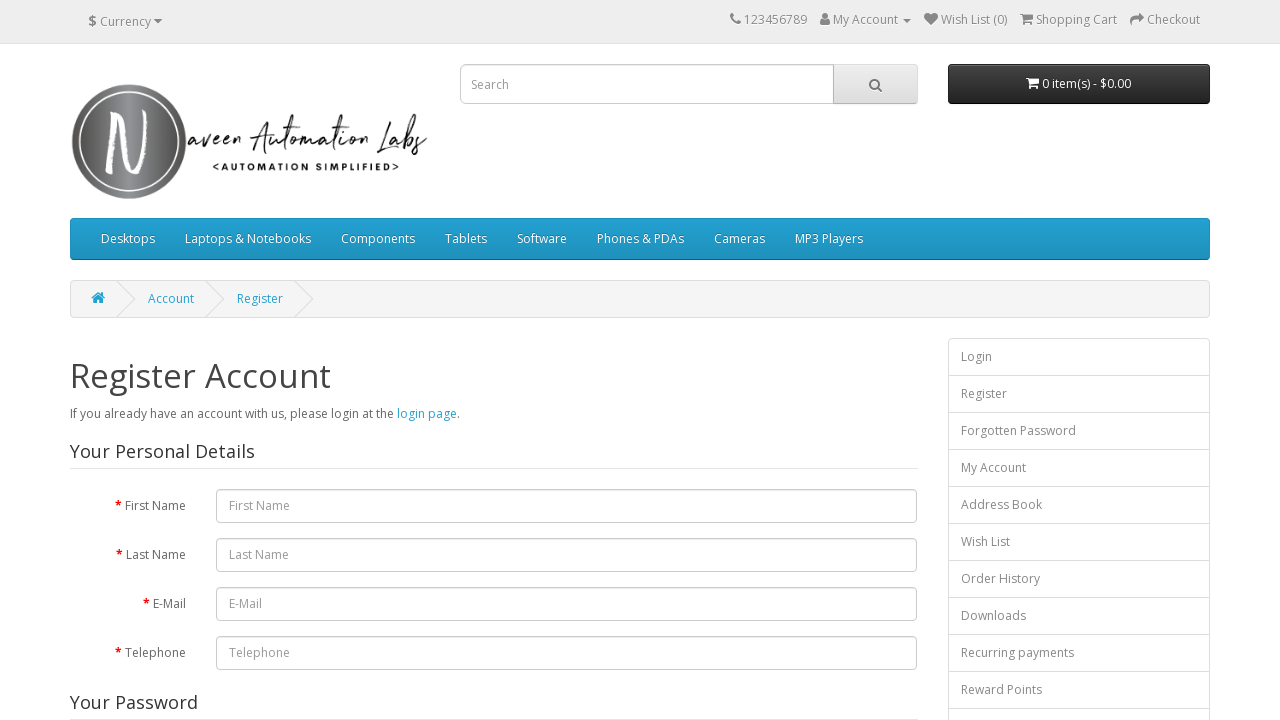

Filled first name field with 'Sarah' on #input-firstname
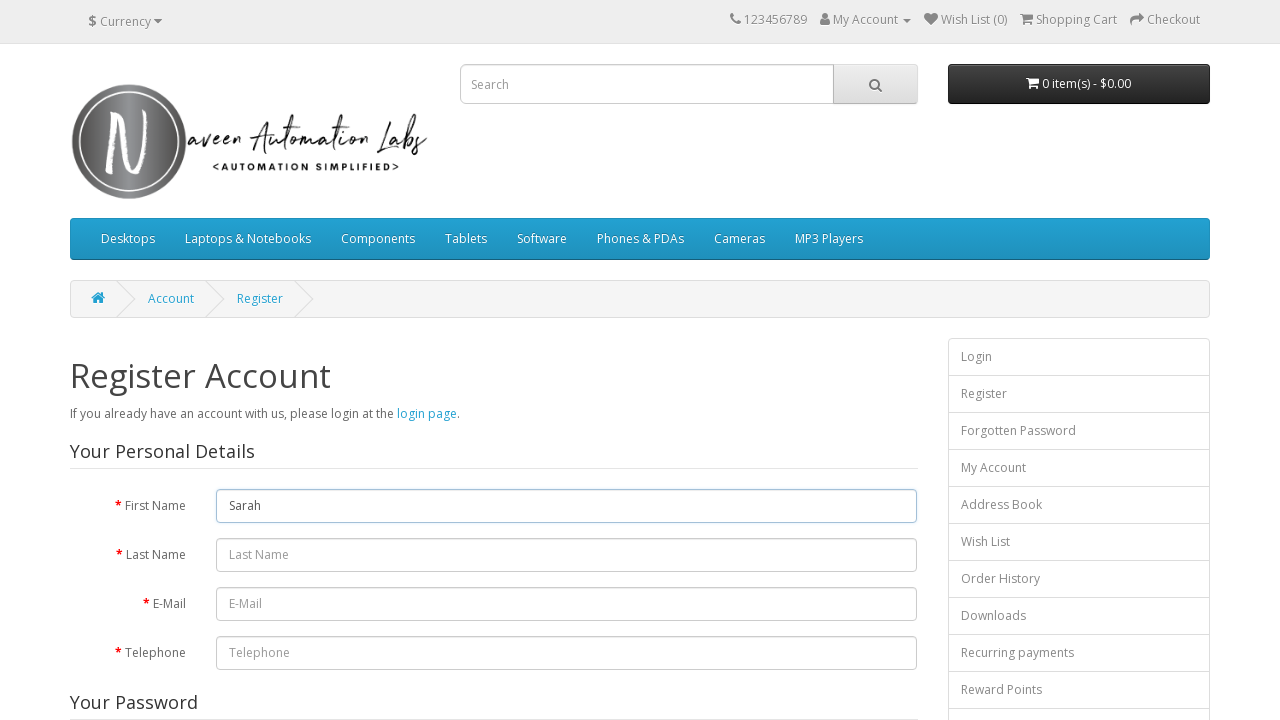

Filled last name field with 'Mitchell' on #input-lastname
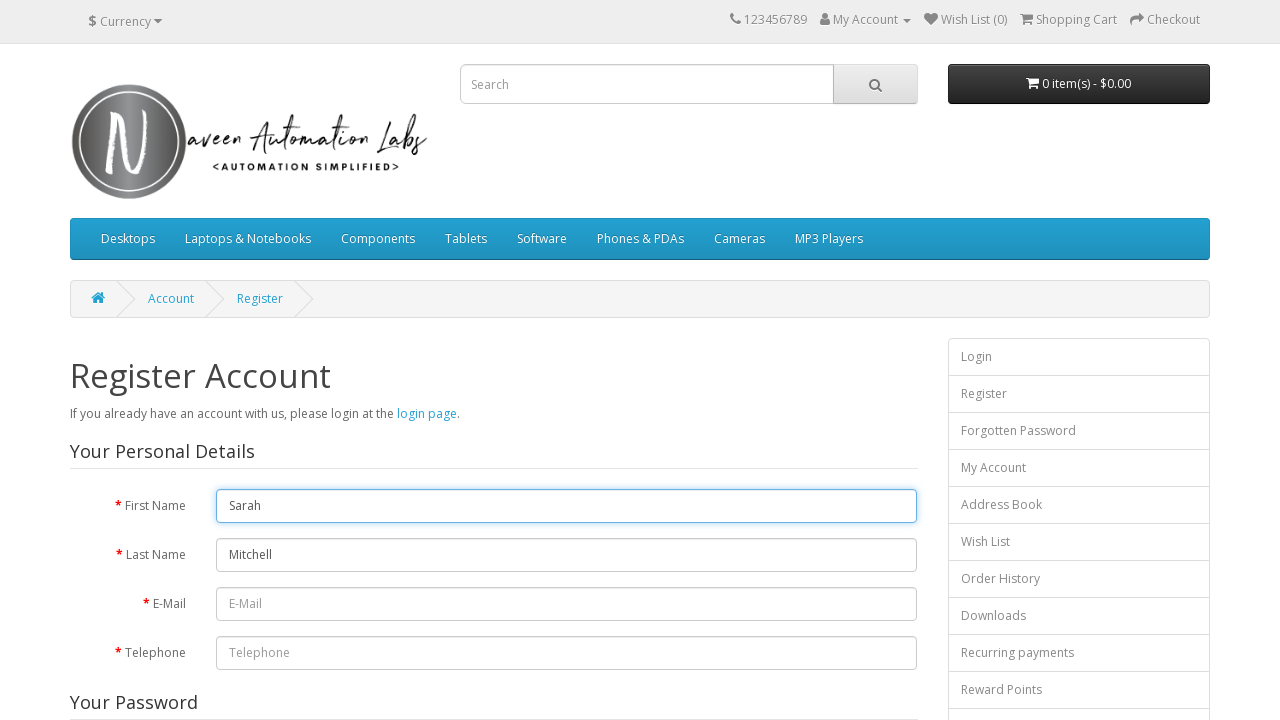

Filled email field with 'sarah.mitchell7842@example.com' on #input-email
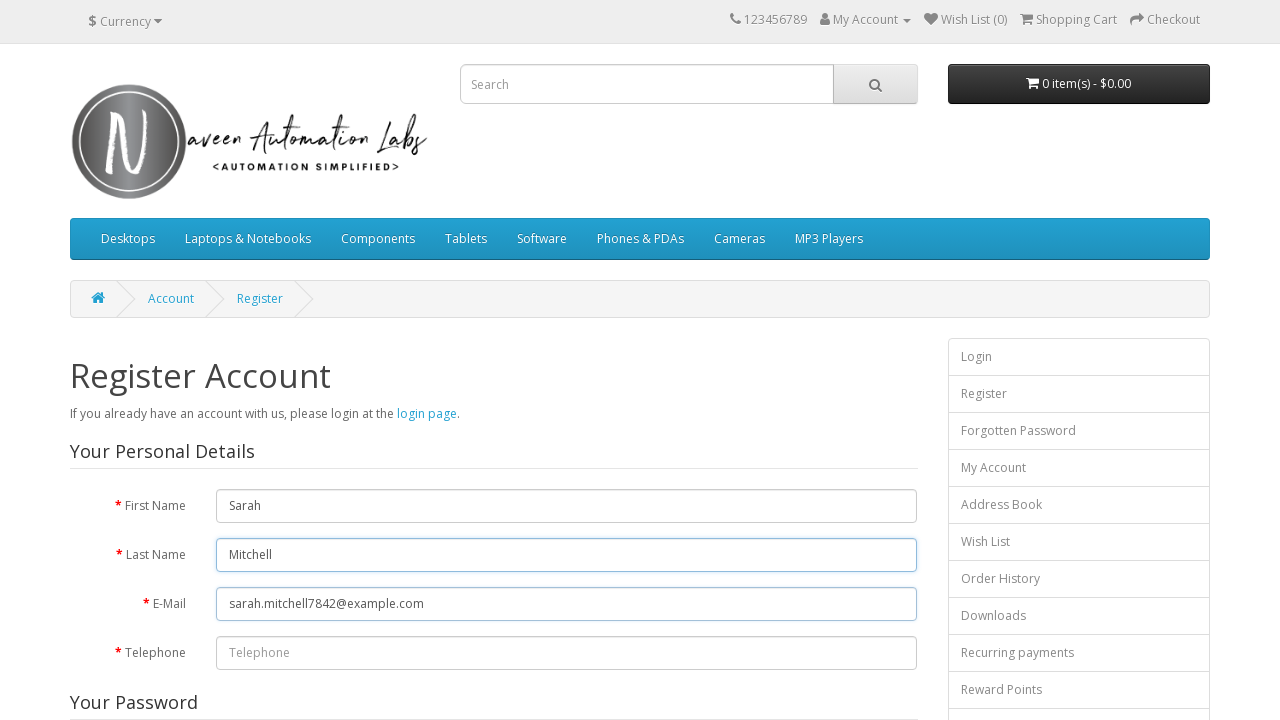

Filled telephone field with '5551234567' on #input-telephone
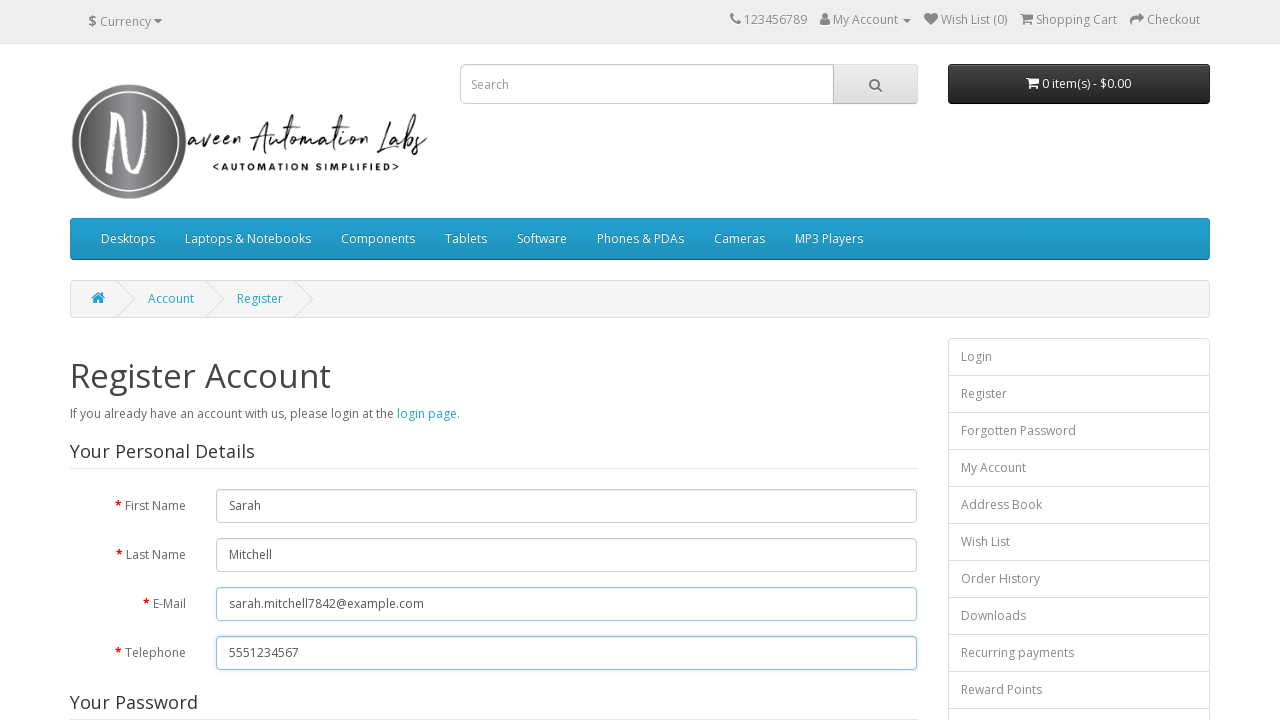

Filled password field with 'TestPass456' on #input-password
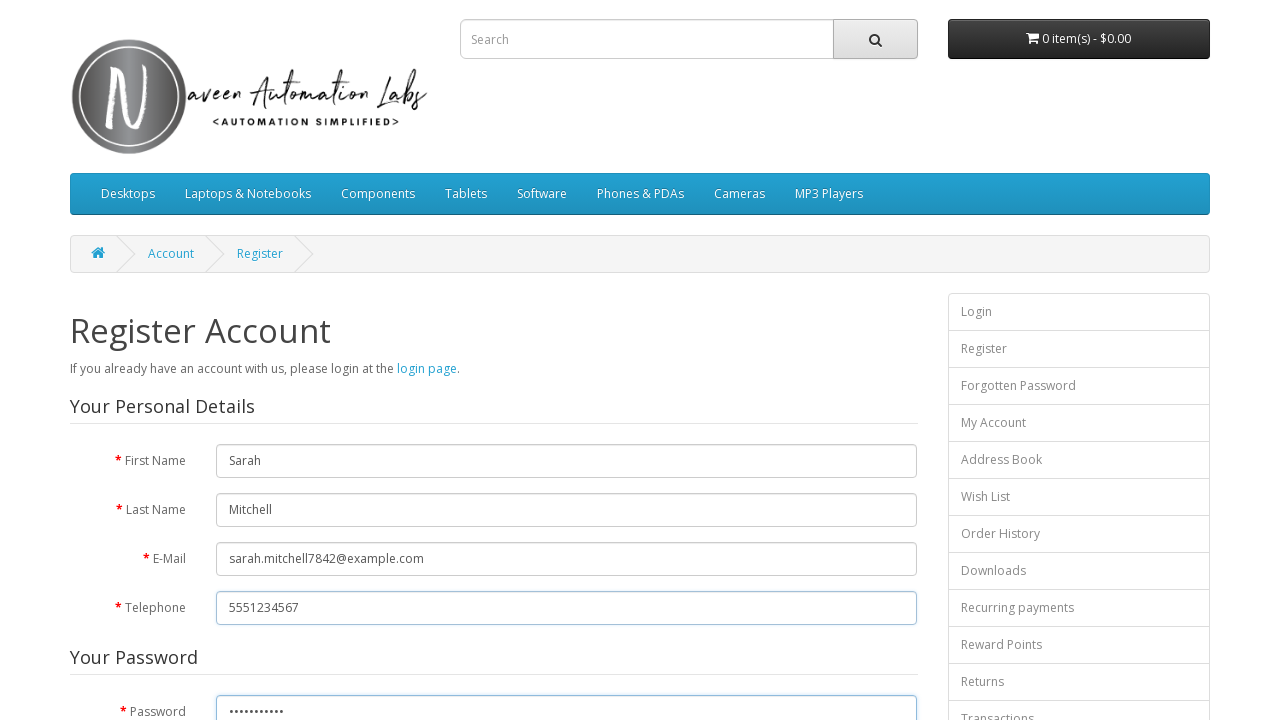

Filled confirm password field with 'TestPass456' on #input-confirm
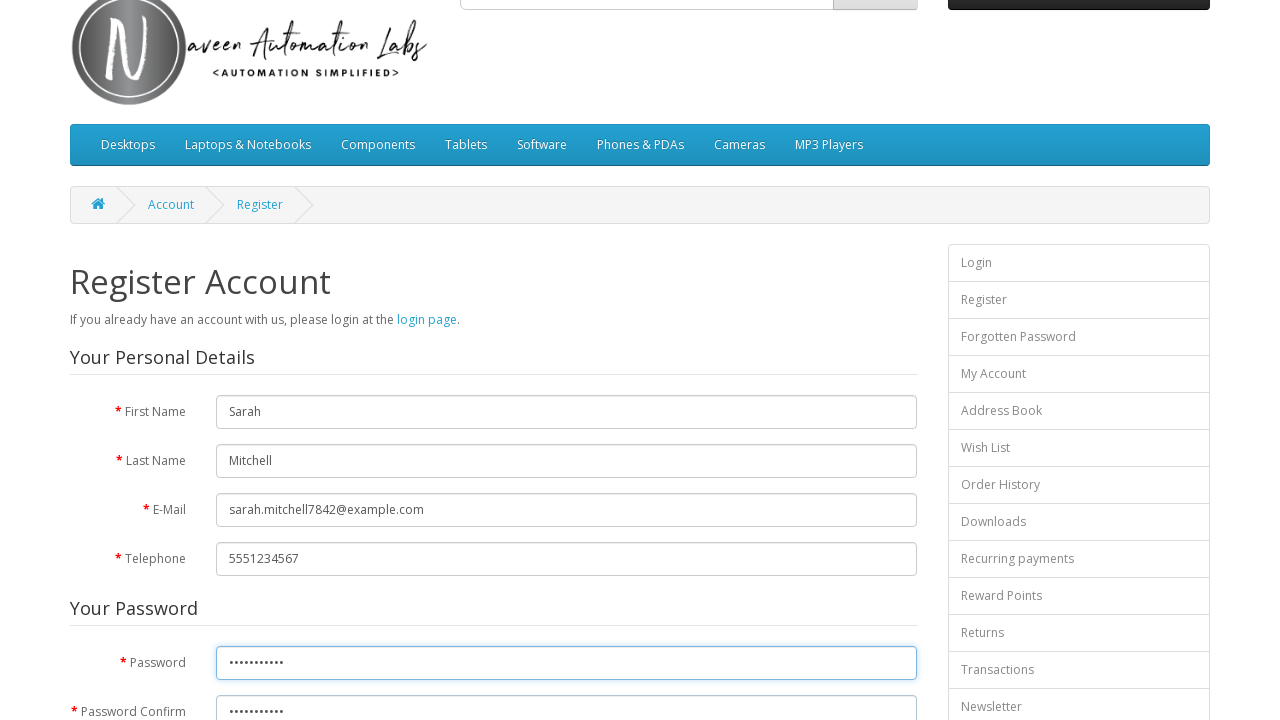

Checked privacy policy checkbox at (825, 424) on input[name='agree']
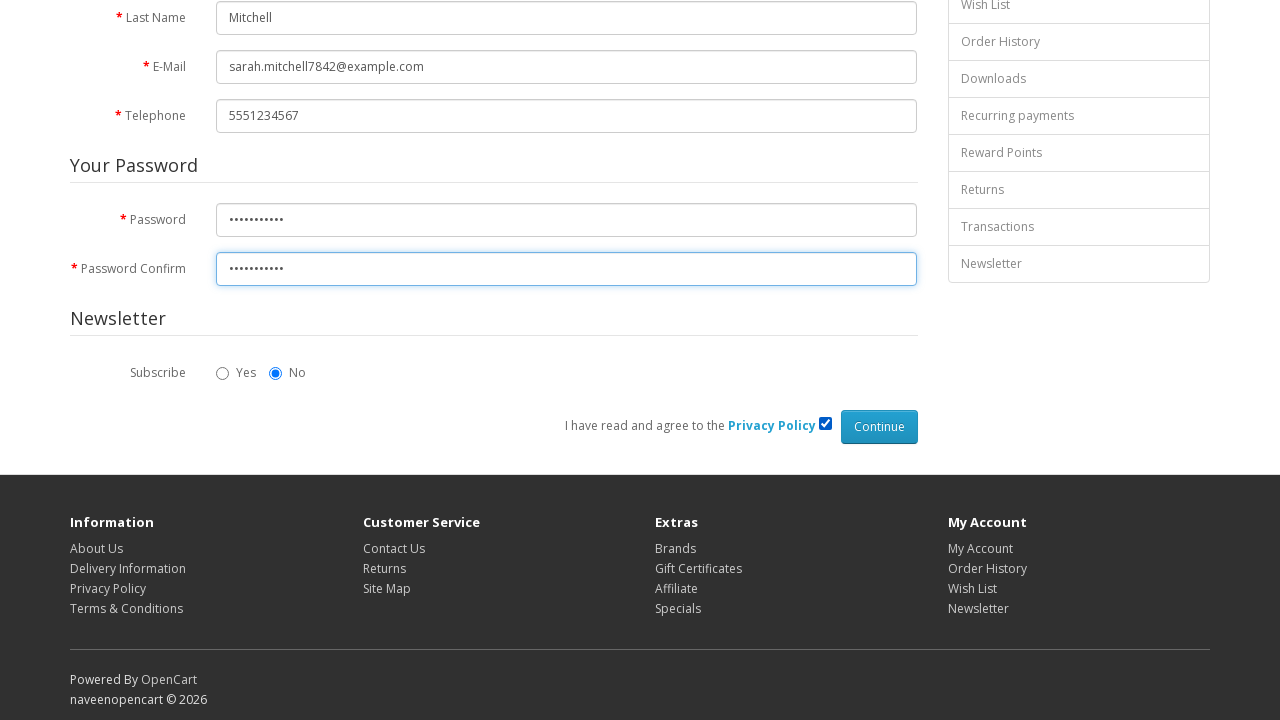

Clicked Continue button to submit registration form at (879, 427) on input[value='Continue']
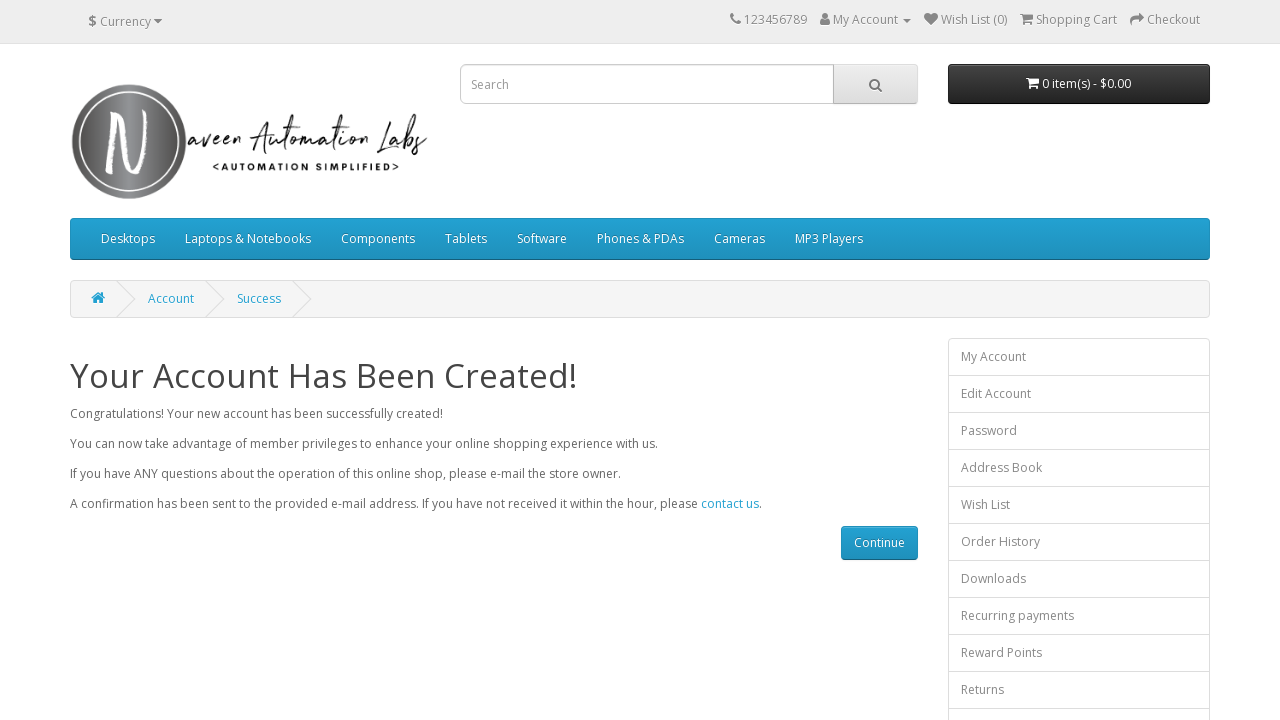

Account creation success message appeared
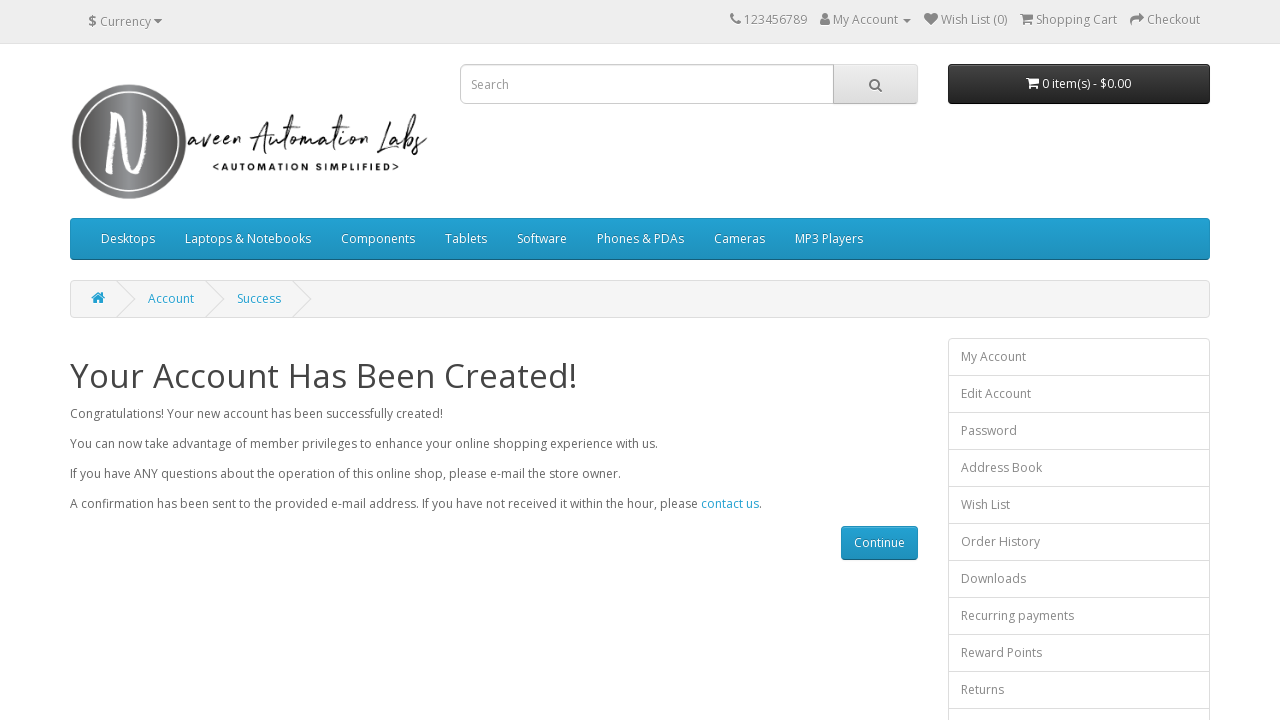

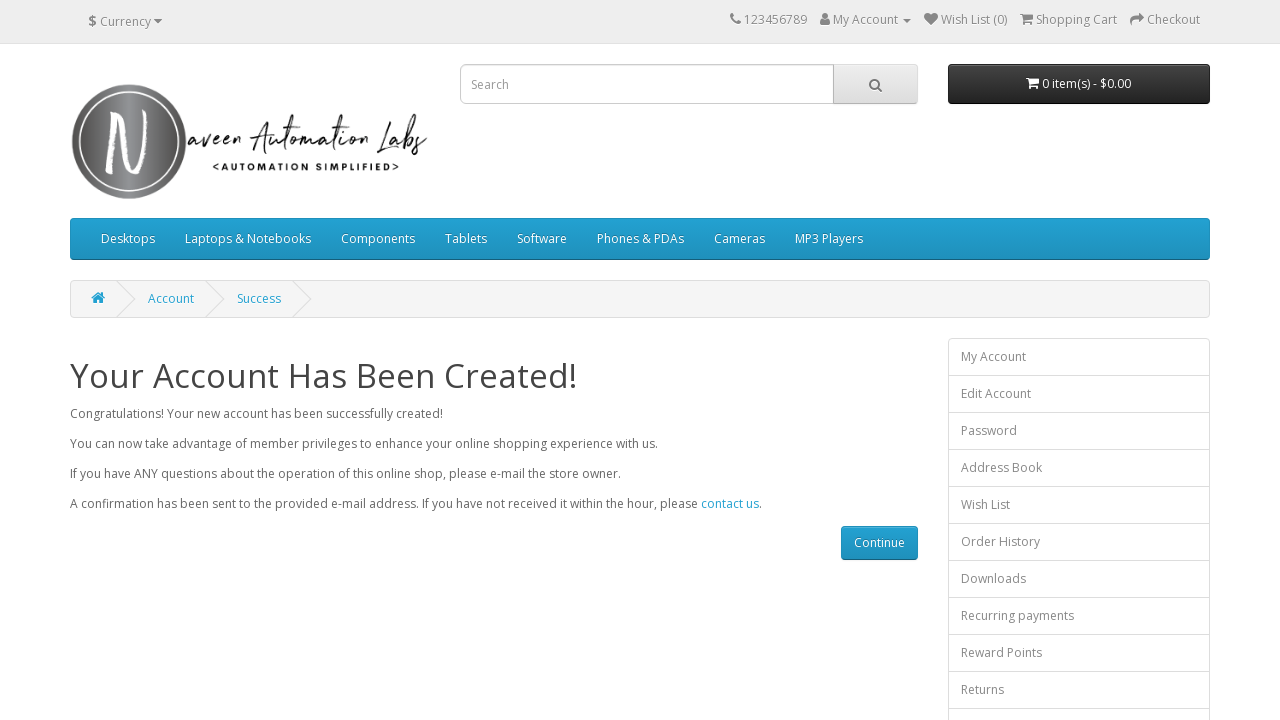